Tests adding jQuery Growl notification library to a page via JavaScript injection and displays a notification message on the page.

Starting URL: http://the-internet.herokuapp.com

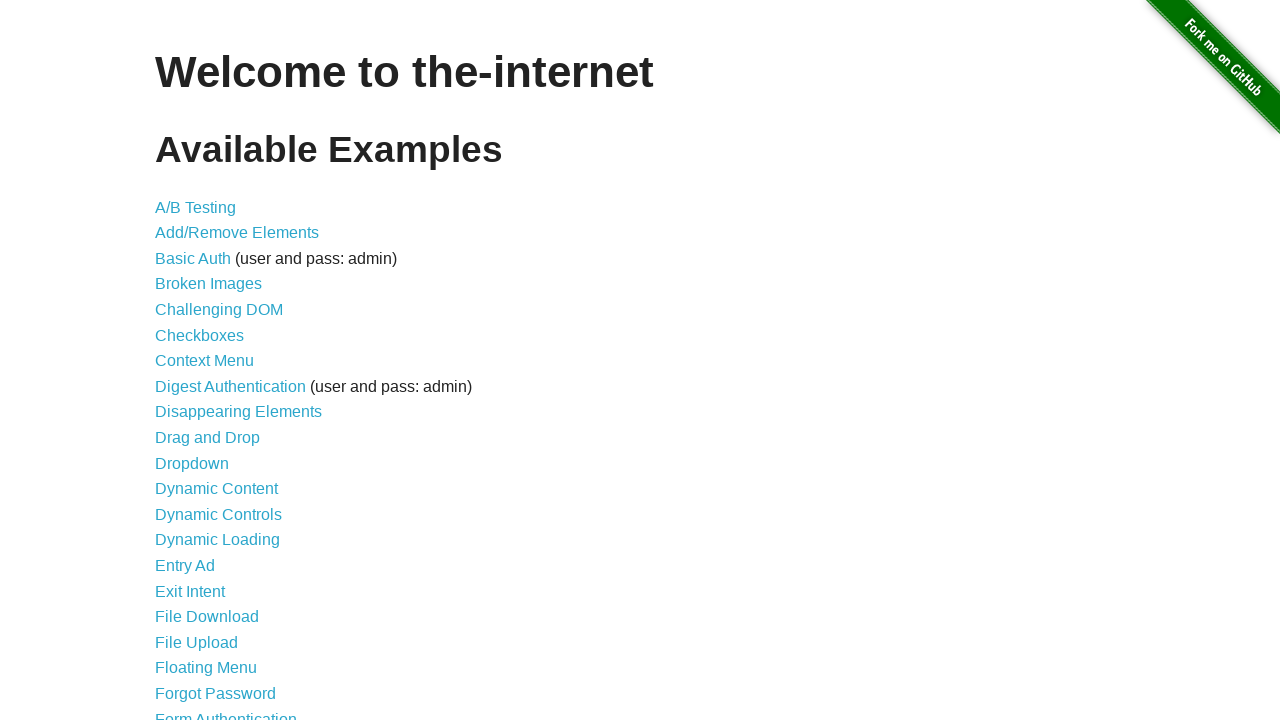

Injected jQuery library into the page
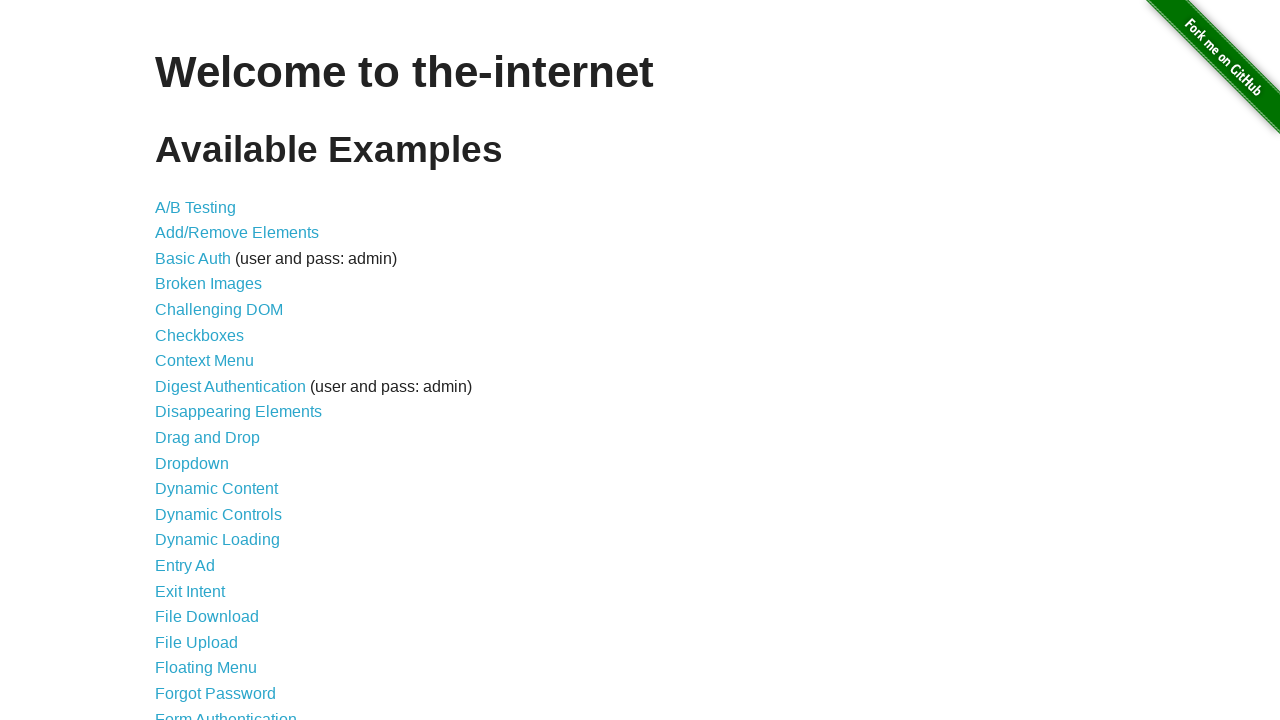

jQuery library loaded successfully
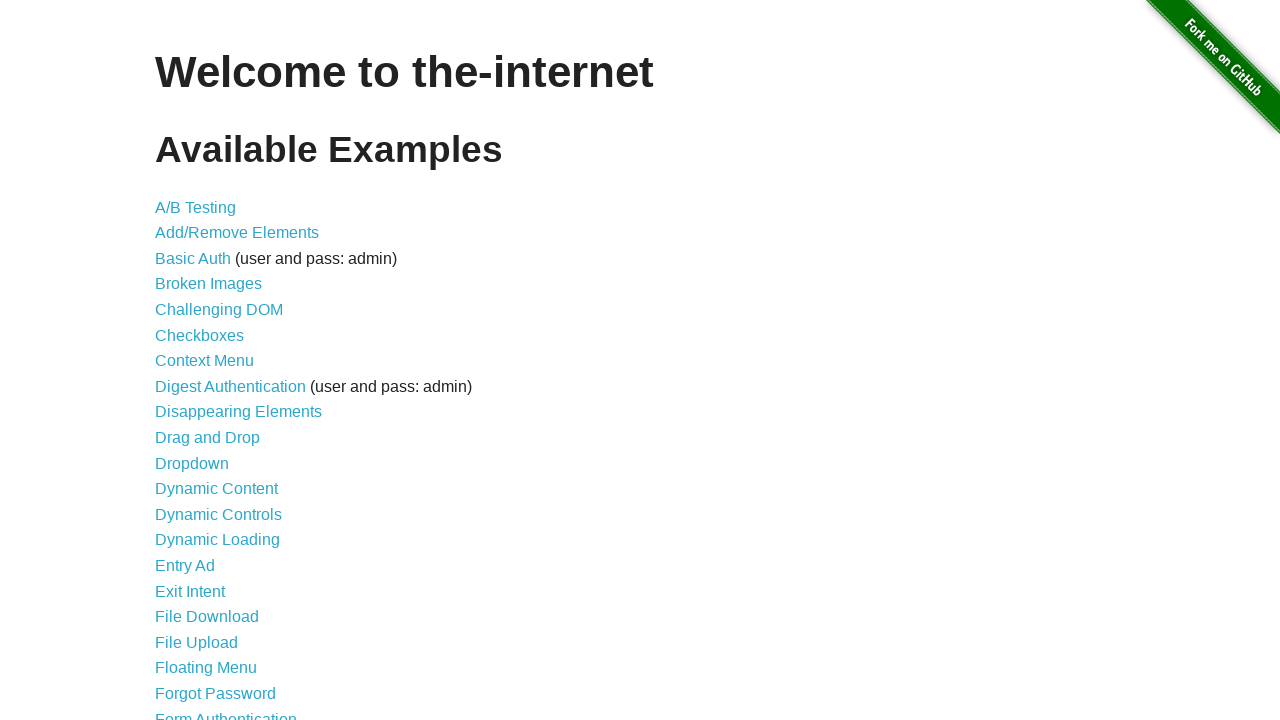

Loaded jquery-growl script via jQuery
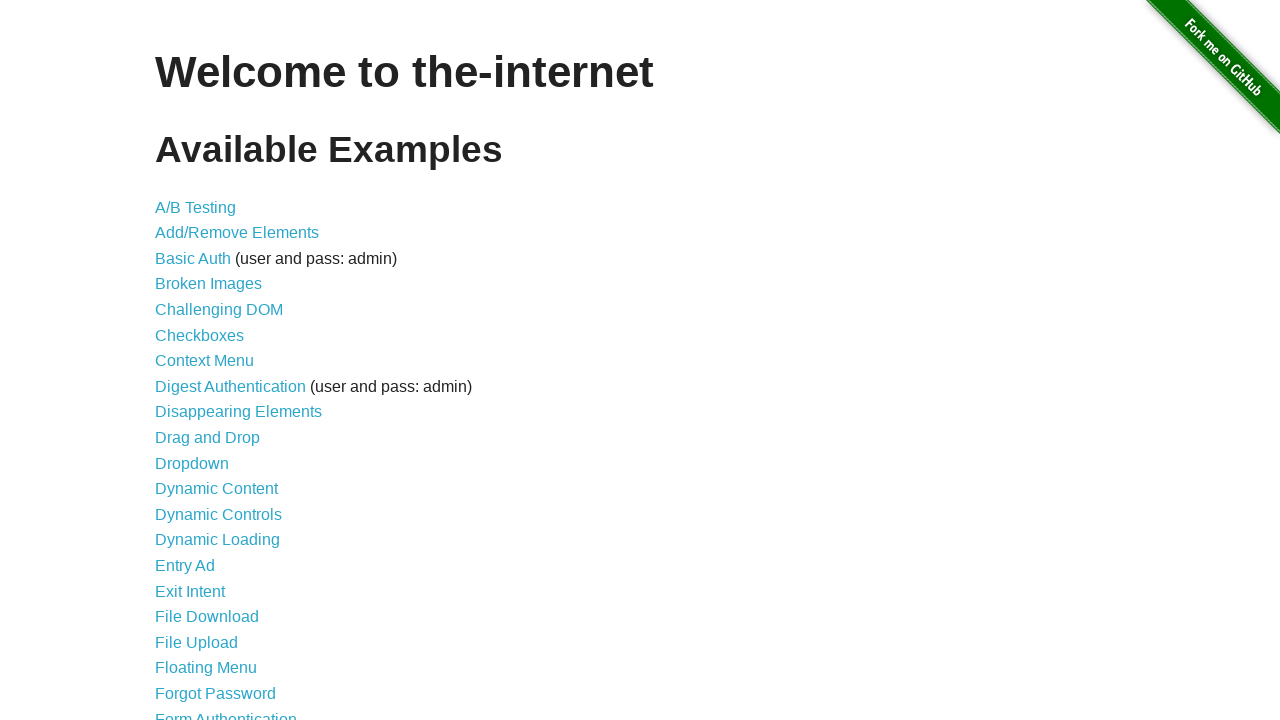

jquery-growl library loaded successfully
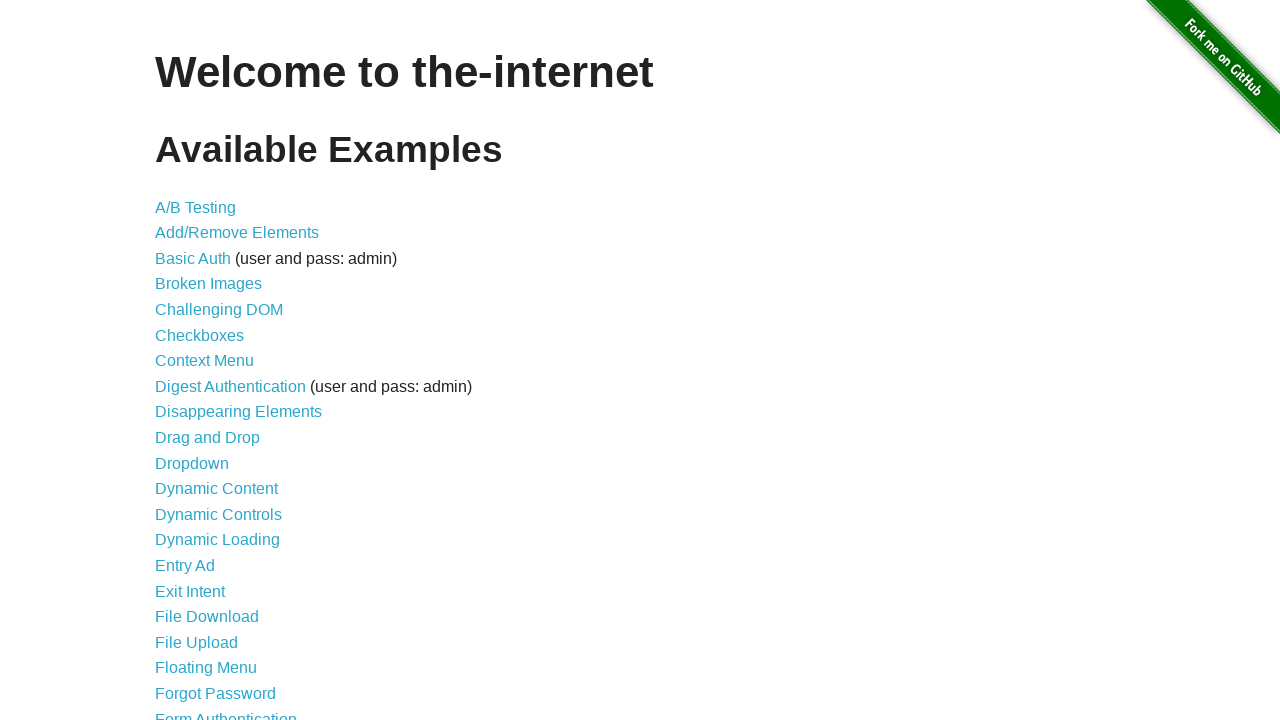

Injected jquery-growl stylesheet into the page
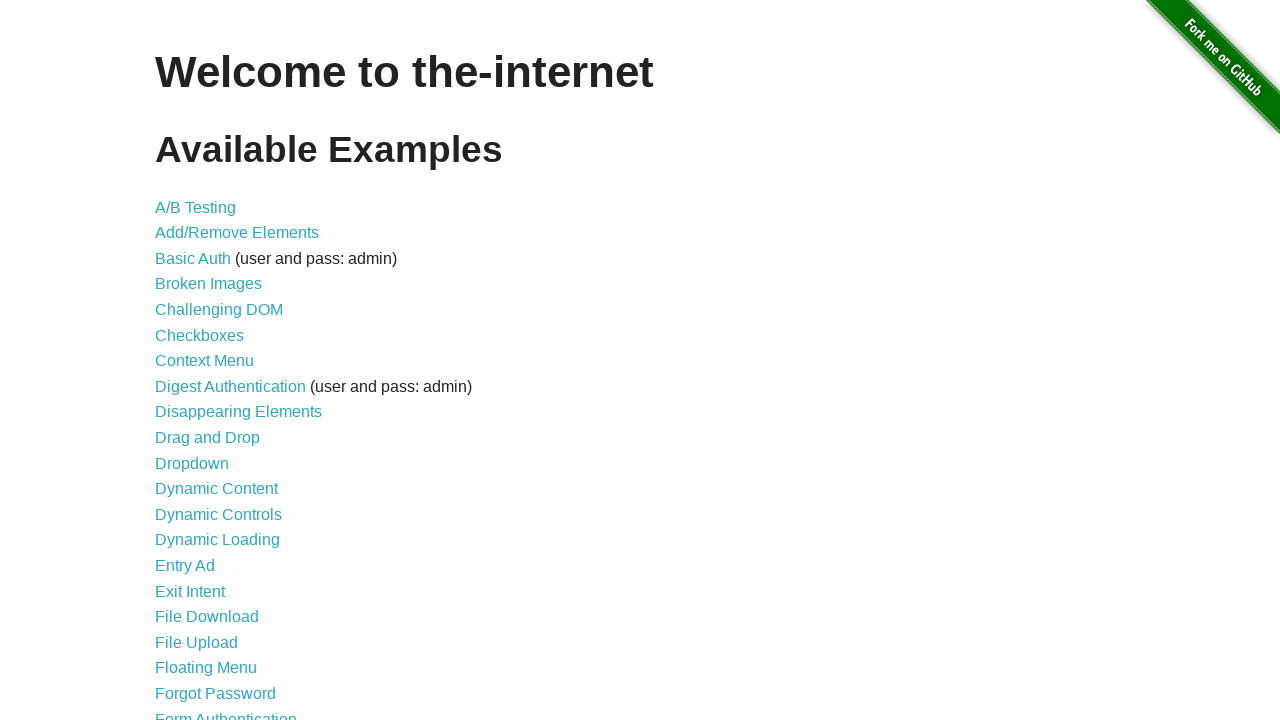

Displayed growl notification with title 'GET' and message '/'
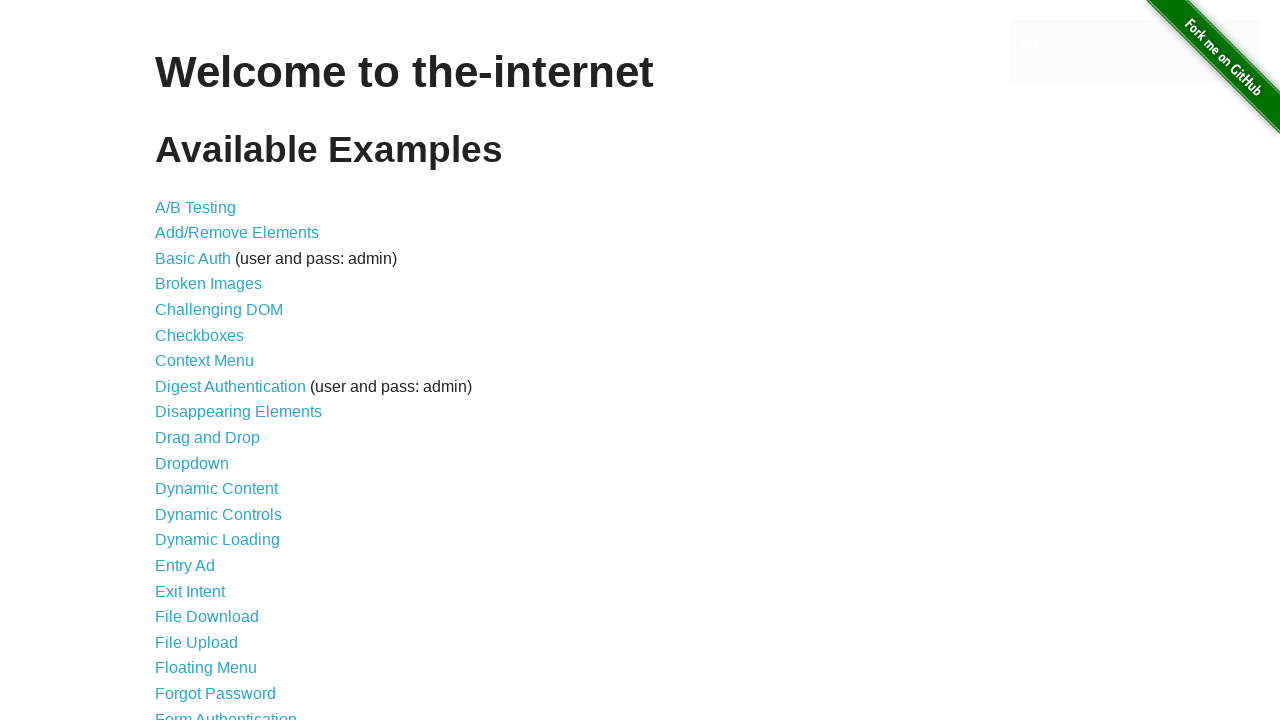

Waited 2 seconds to observe the notification
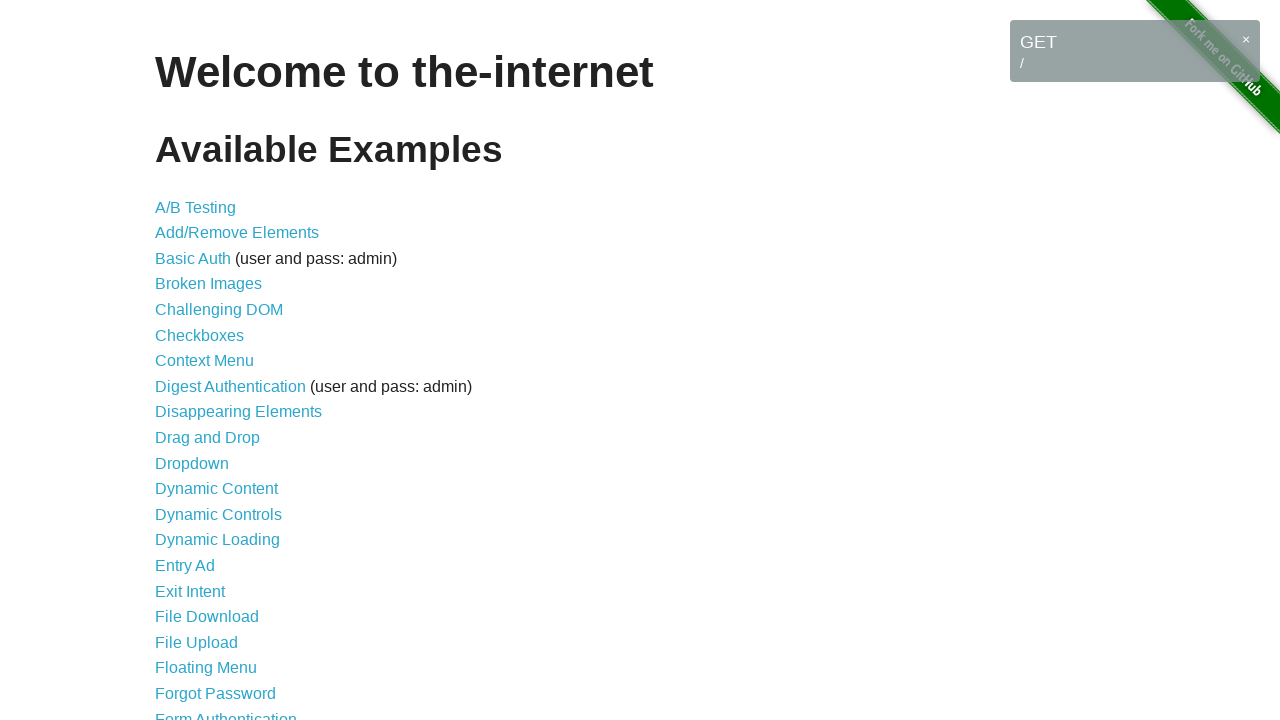

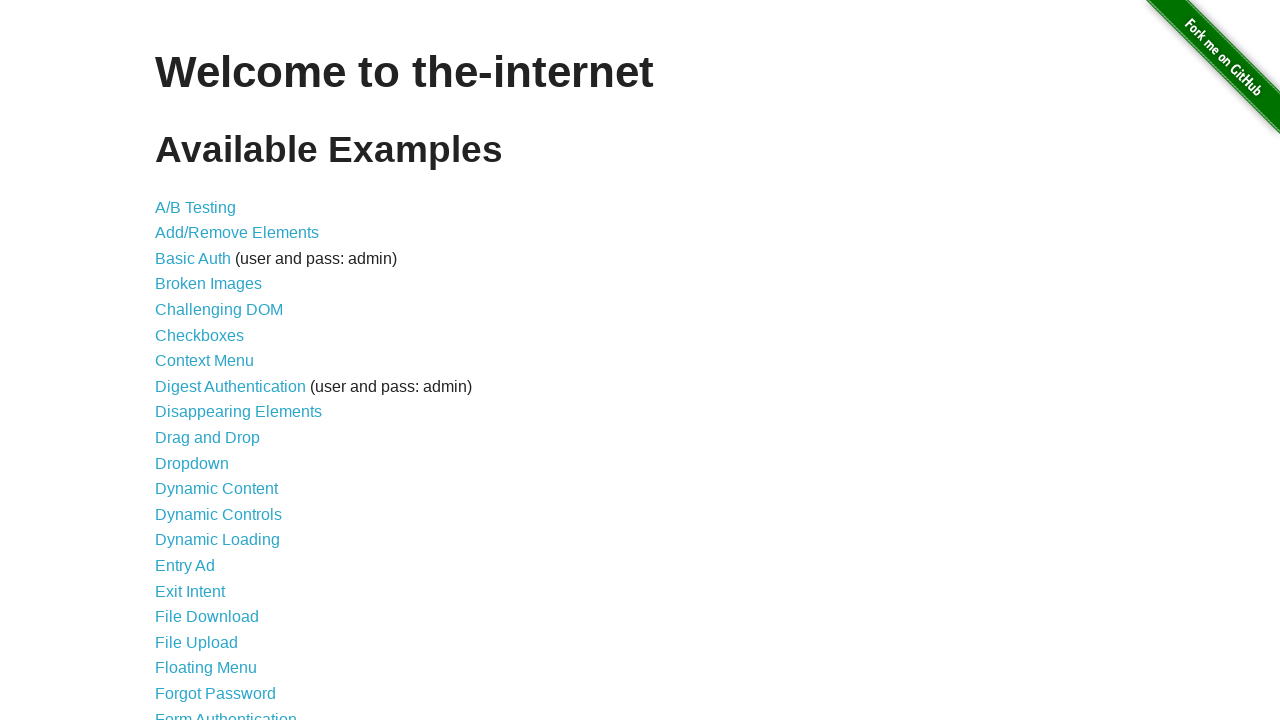